Tests an e-commerce site by searching for products, verifying search results, and adding items to cart

Starting URL: https://rahulshettyacademy.com/seleniumPractise/#/

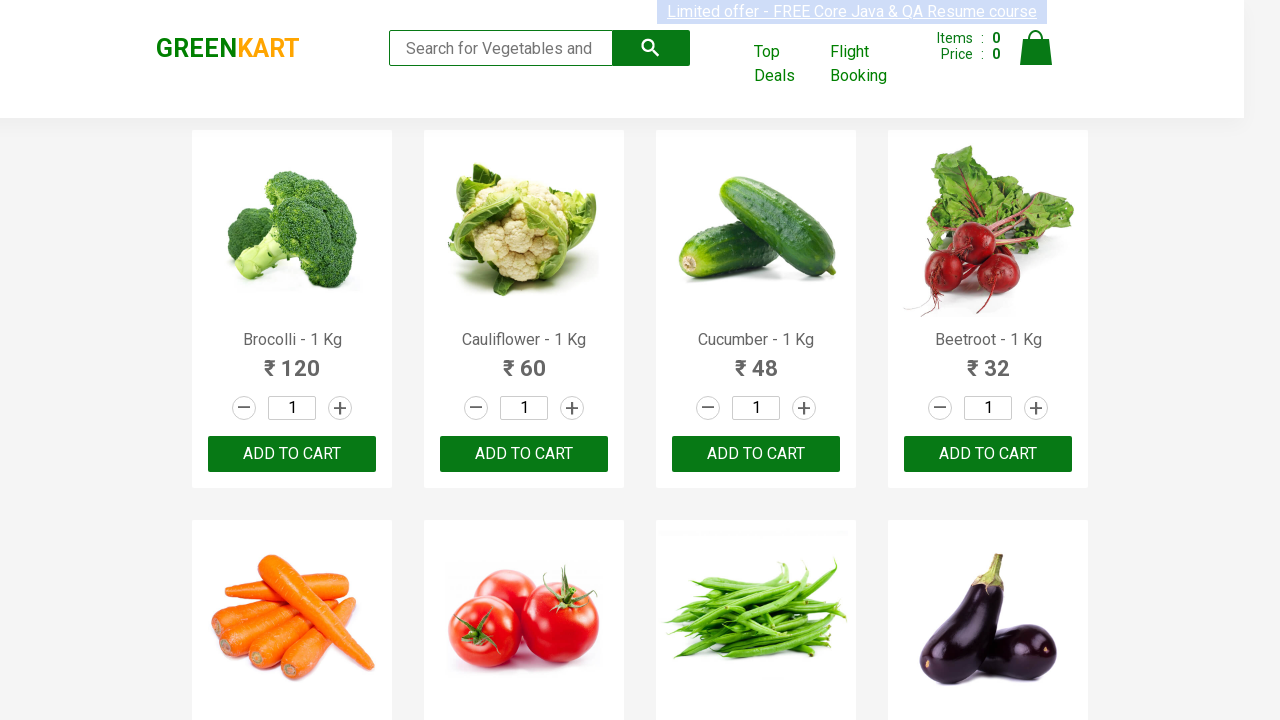

Filled search field with 'ca' to search for products on .search-keyword
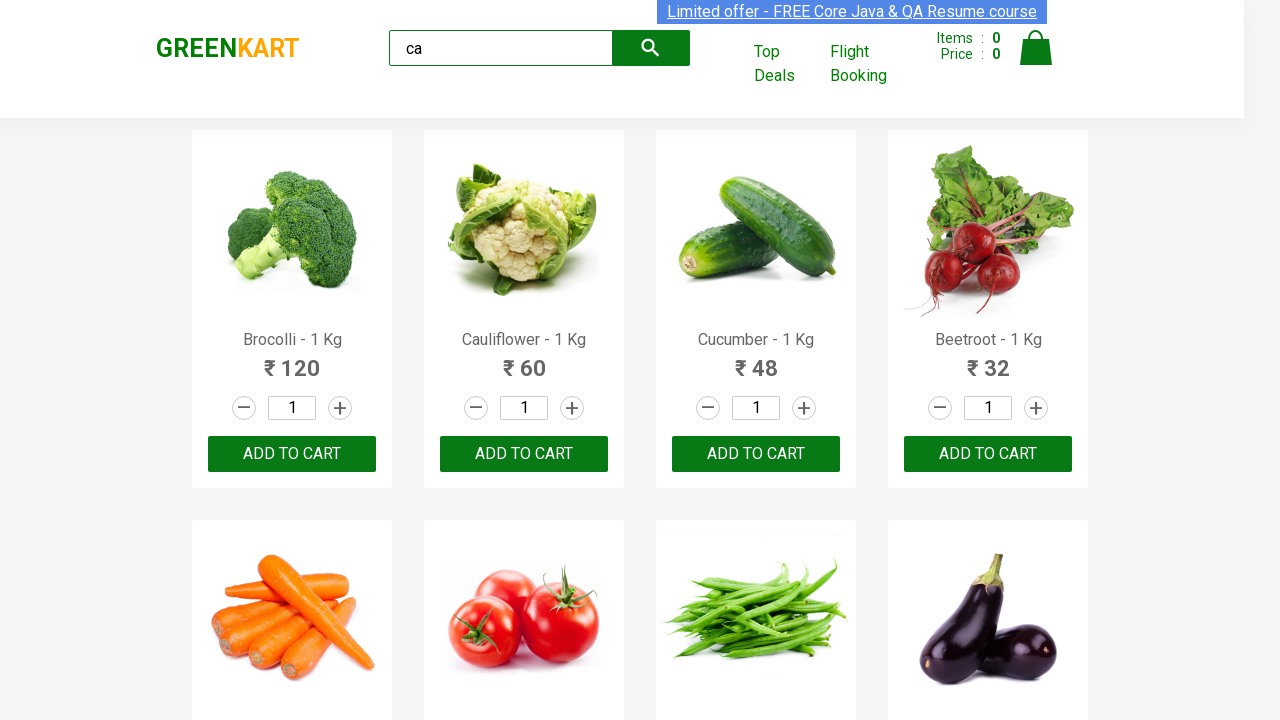

Waited for search results to update
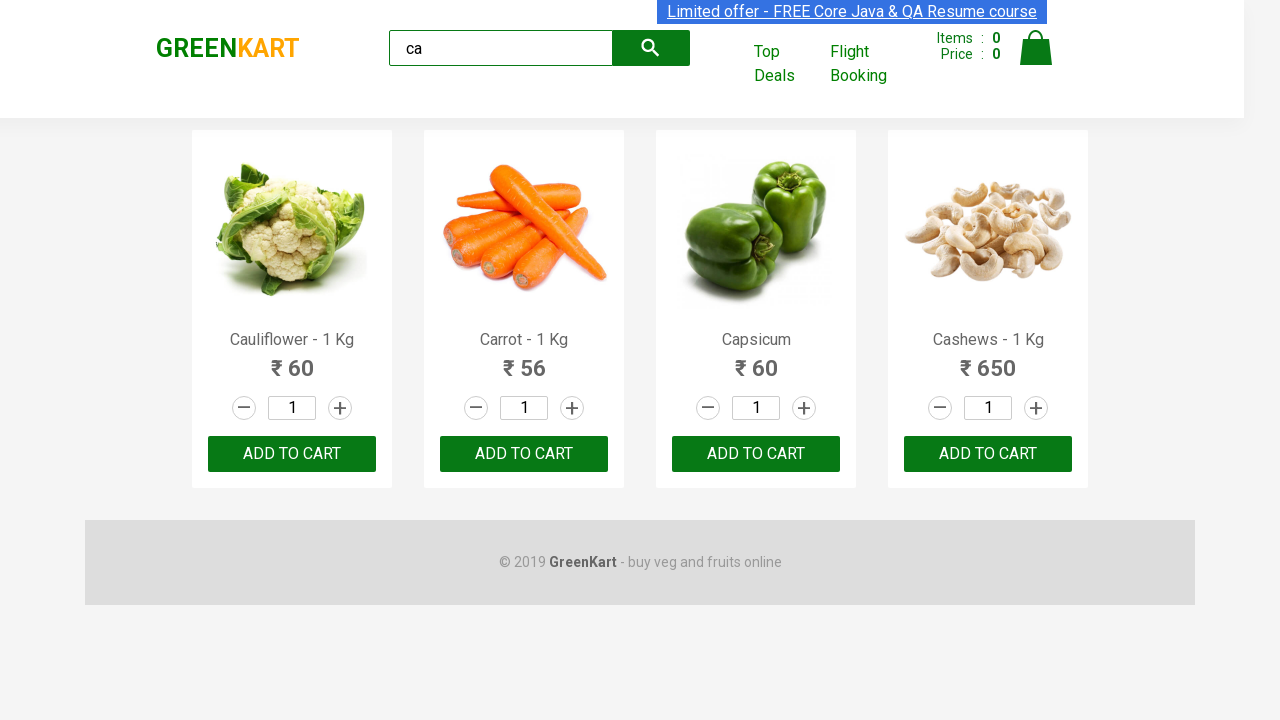

Verified first product loaded in search results
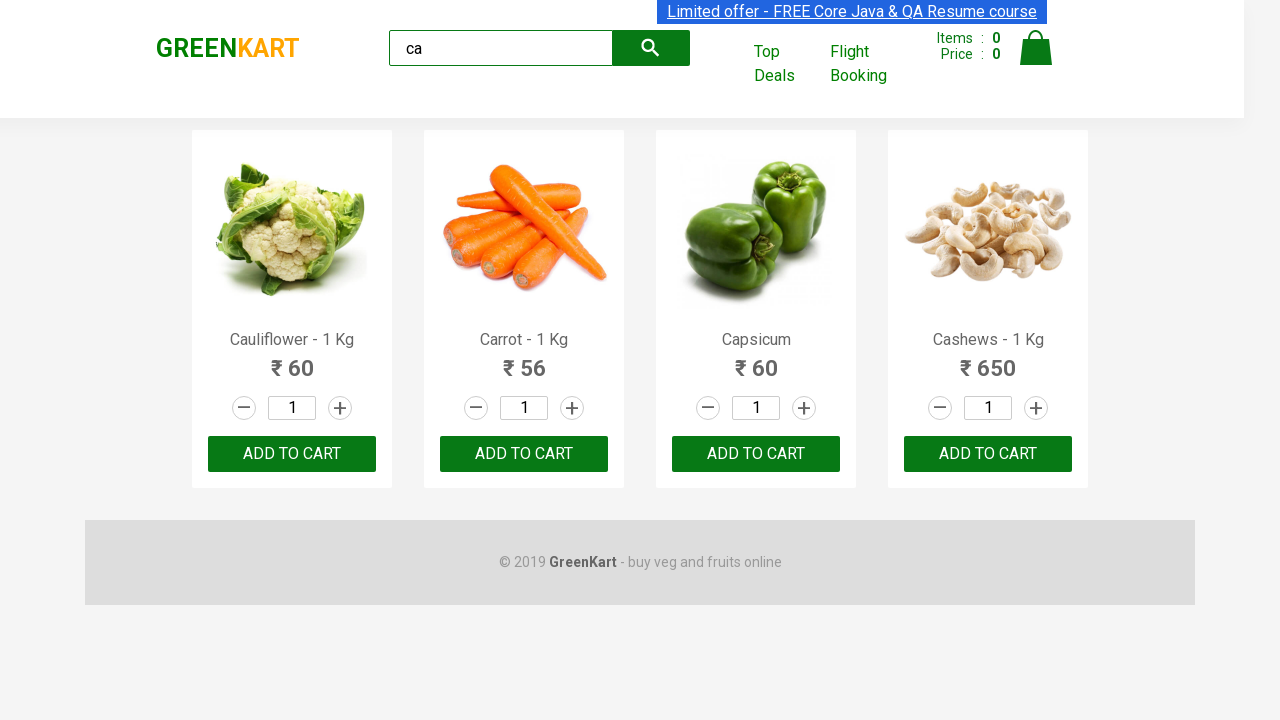

Clicked 'ADD TO CART' button on third product in search results at (756, 454) on .products .product >> nth=2 >> internal:text="ADD TO CART"i
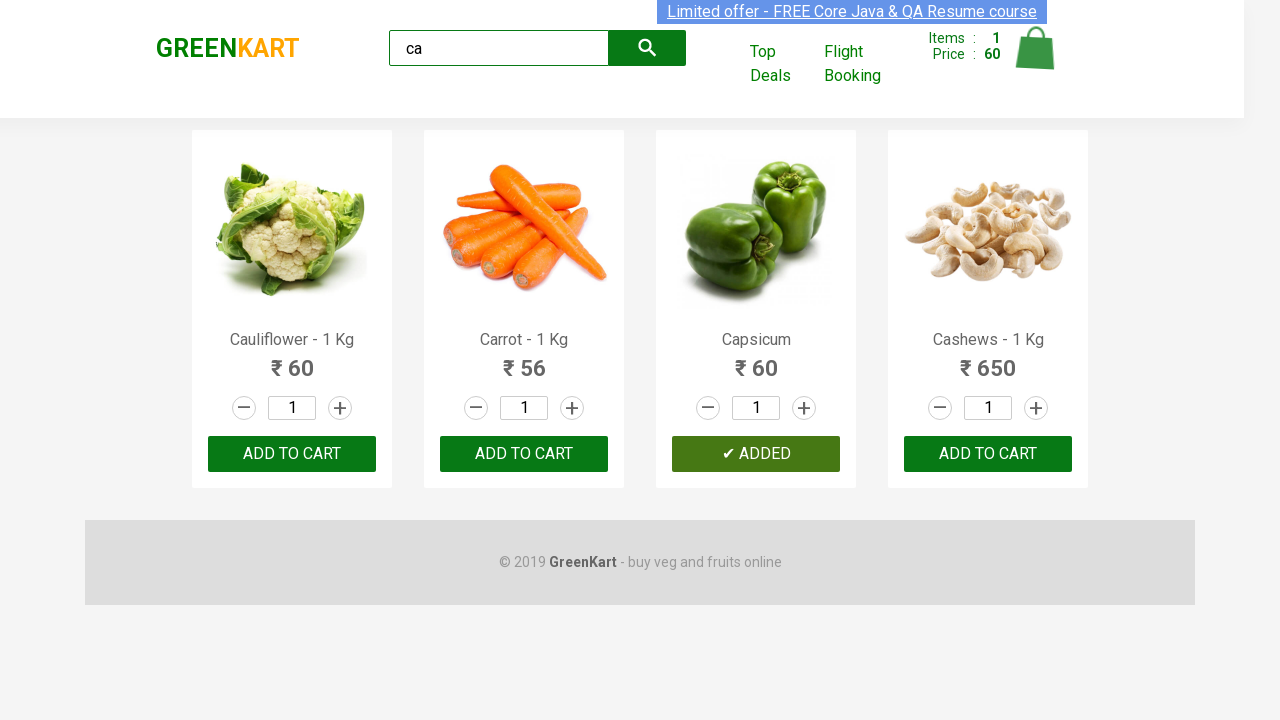

Clicked 'ADD TO CART' button on second product at (524, 454) on :nth-child(2) > .product-action > button
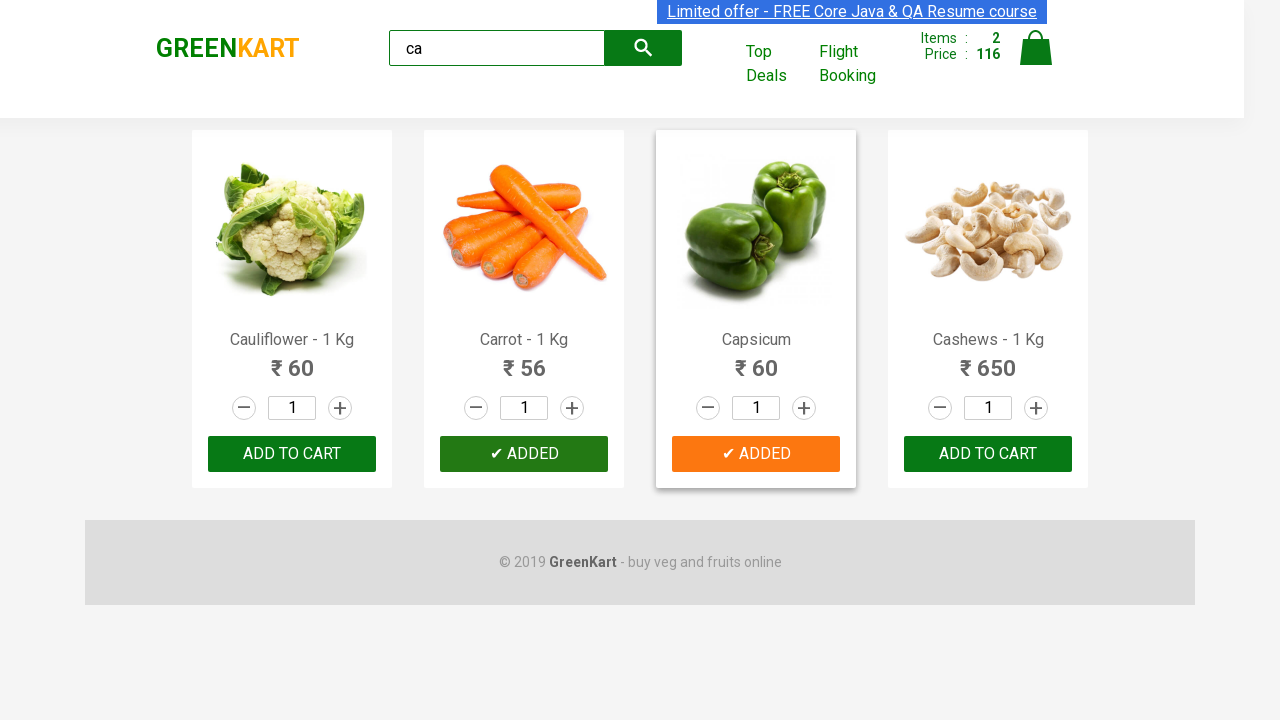

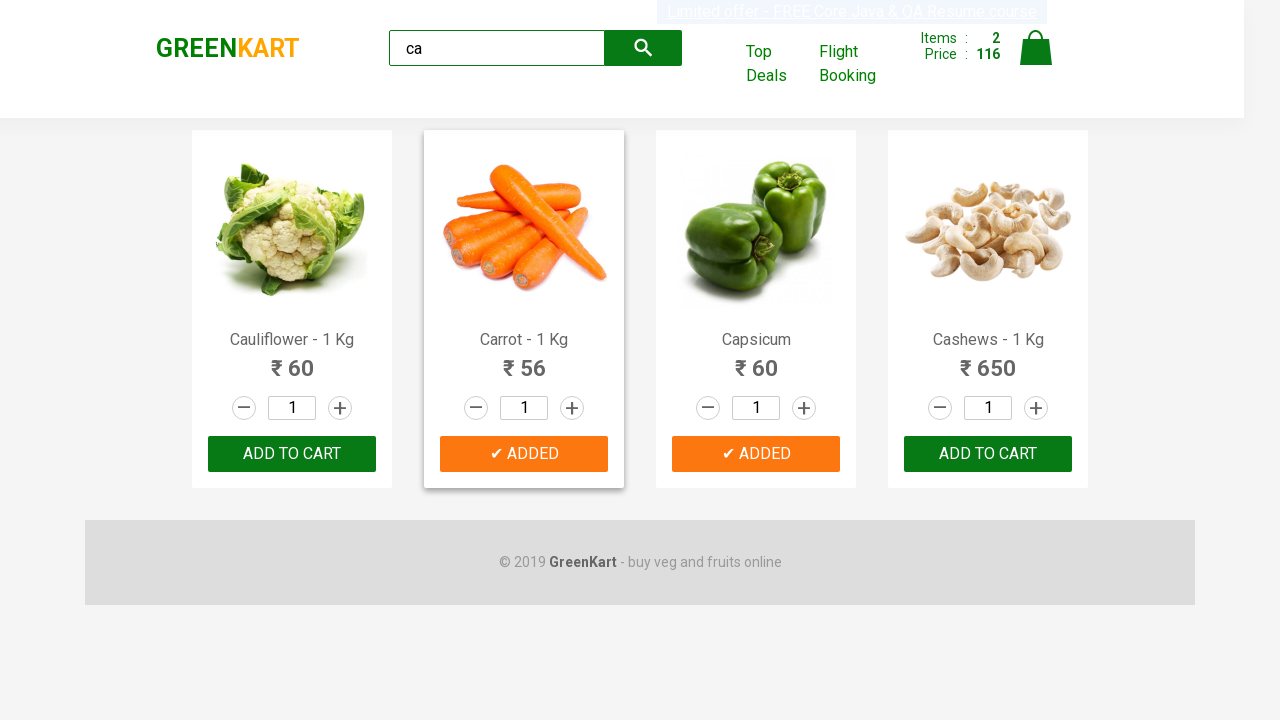